Tests the multi-select autocomplete input by typing a character, using arrow keys to navigate suggestions, and pressing enter to select an option.

Starting URL: https://demoqa.com/auto-complete

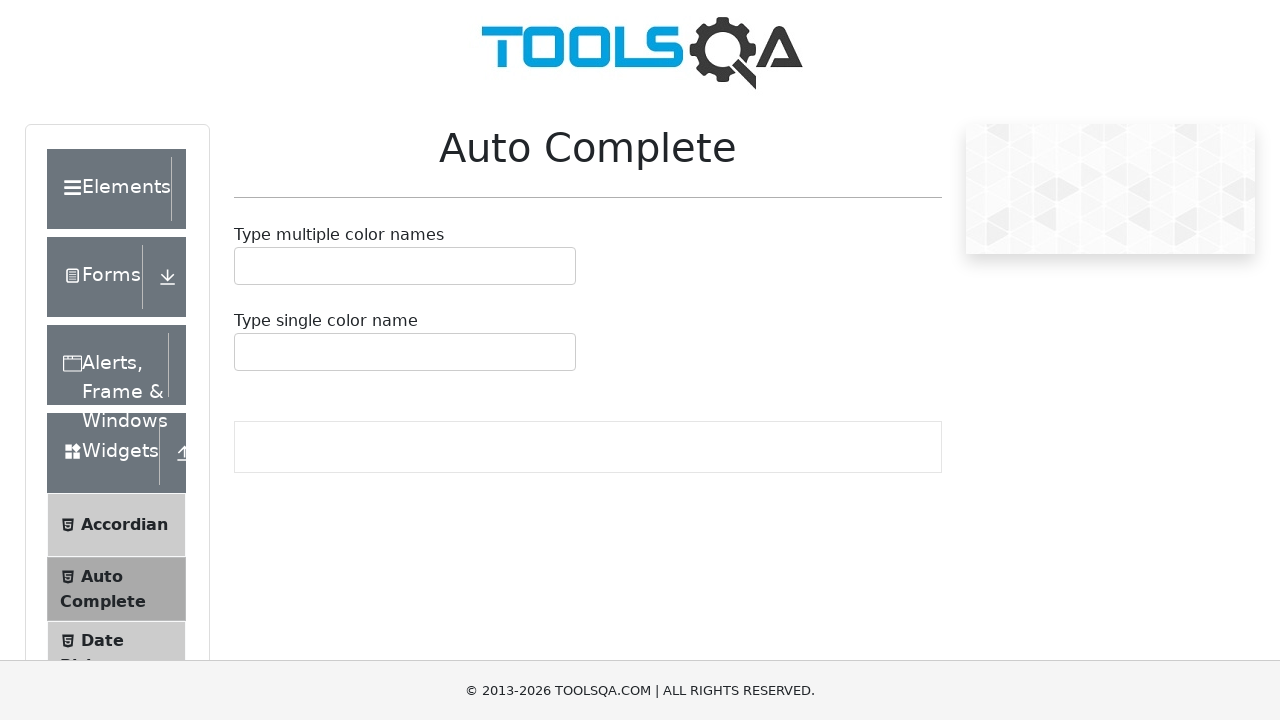

Clicked on the multi-select autocomplete input field at (405, 266) on div.auto-complete__value-container--is-multi
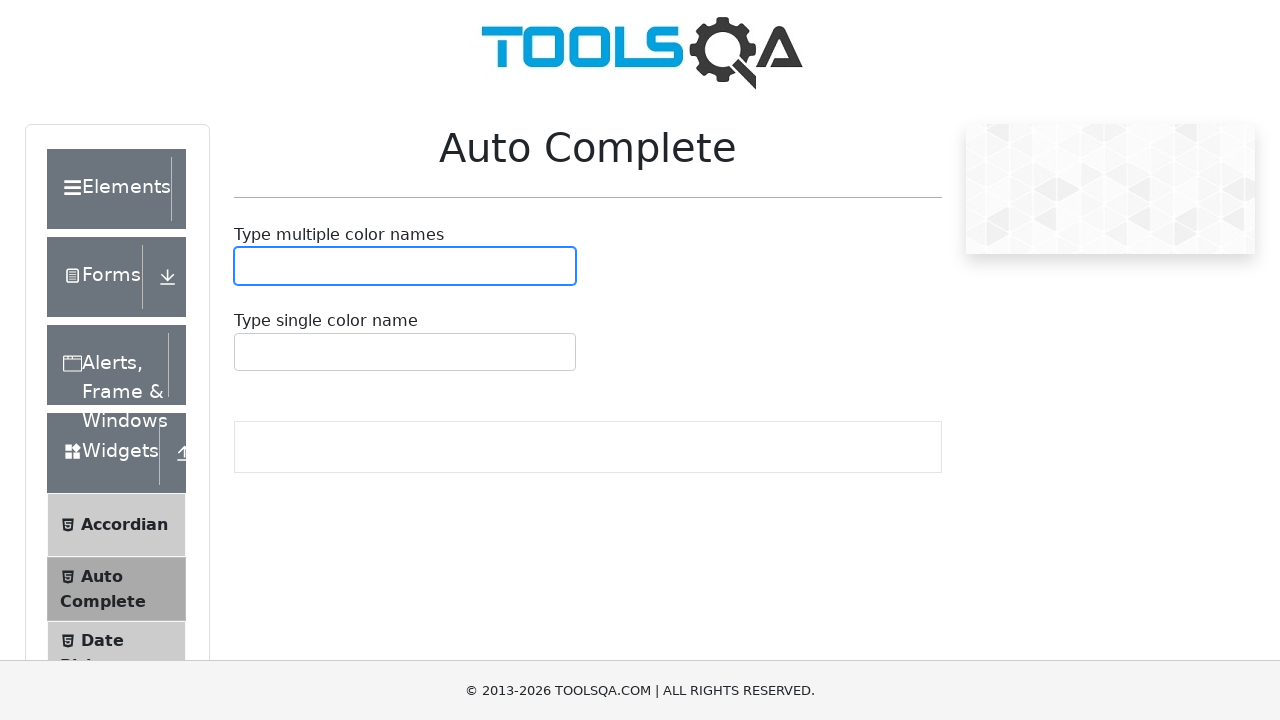

Typed 'b' to trigger autocomplete suggestions
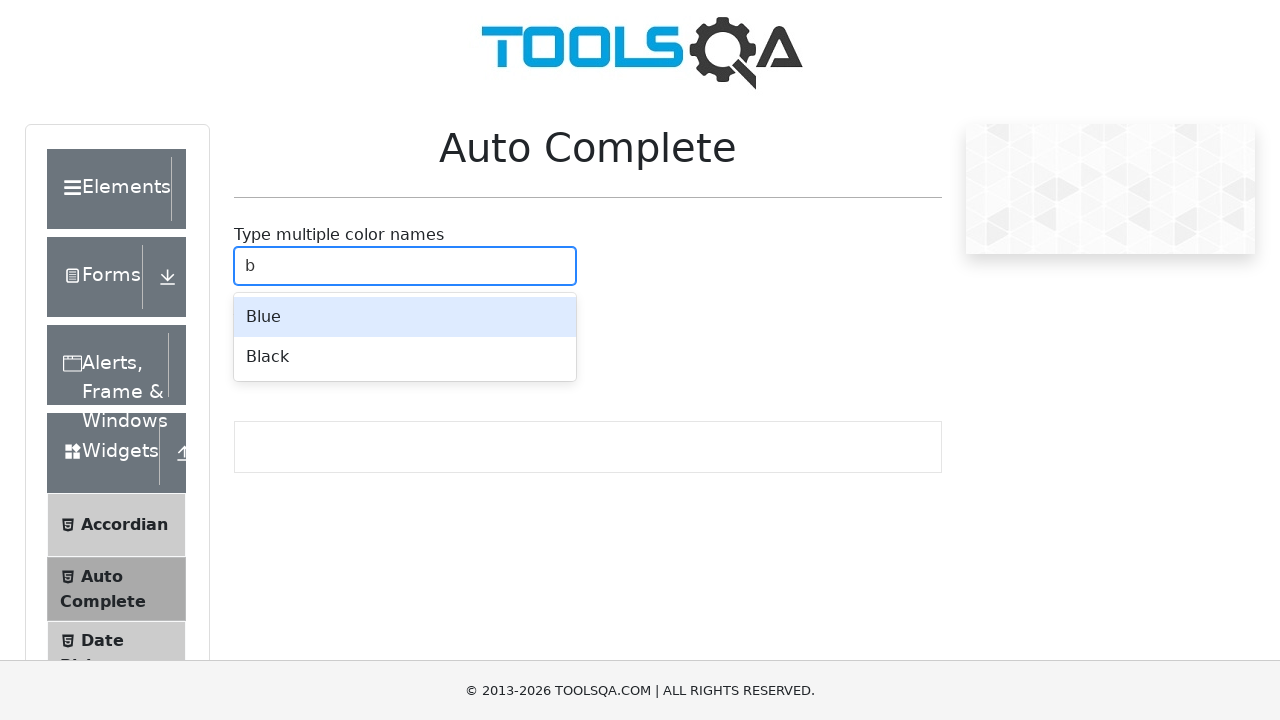

Autocomplete dropdown appeared
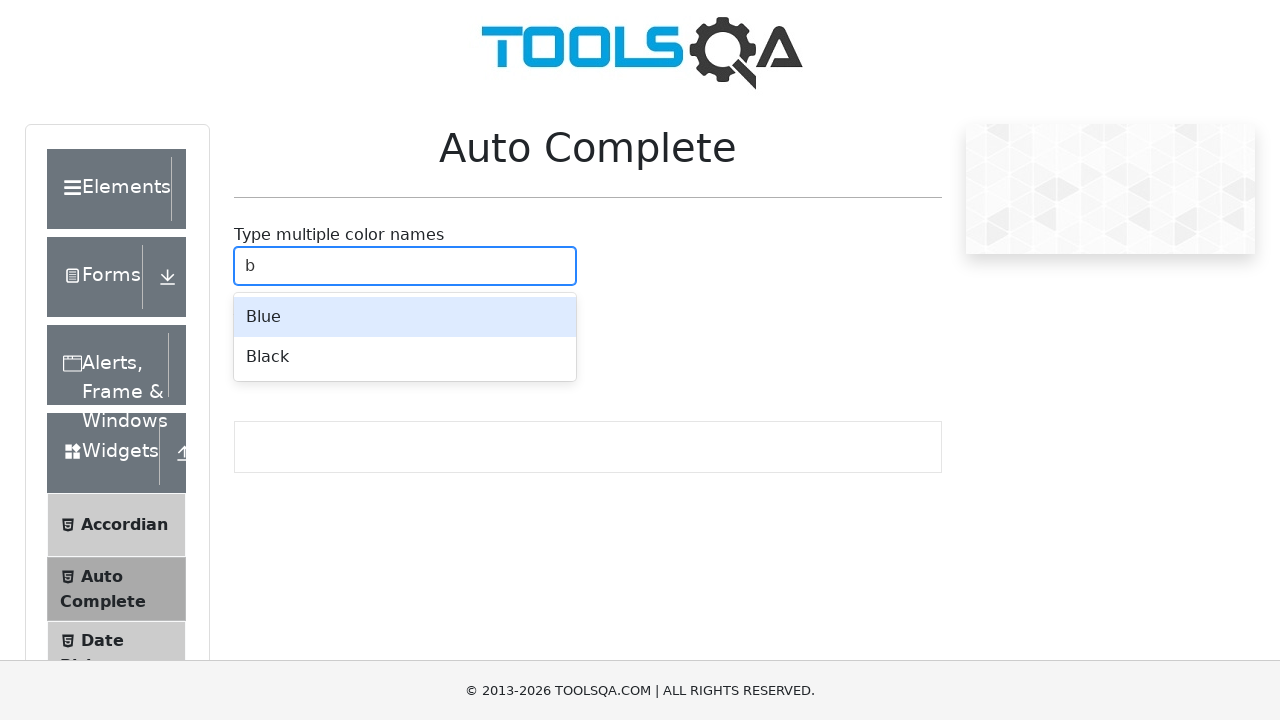

Pressed ArrowDown to highlight first suggestion
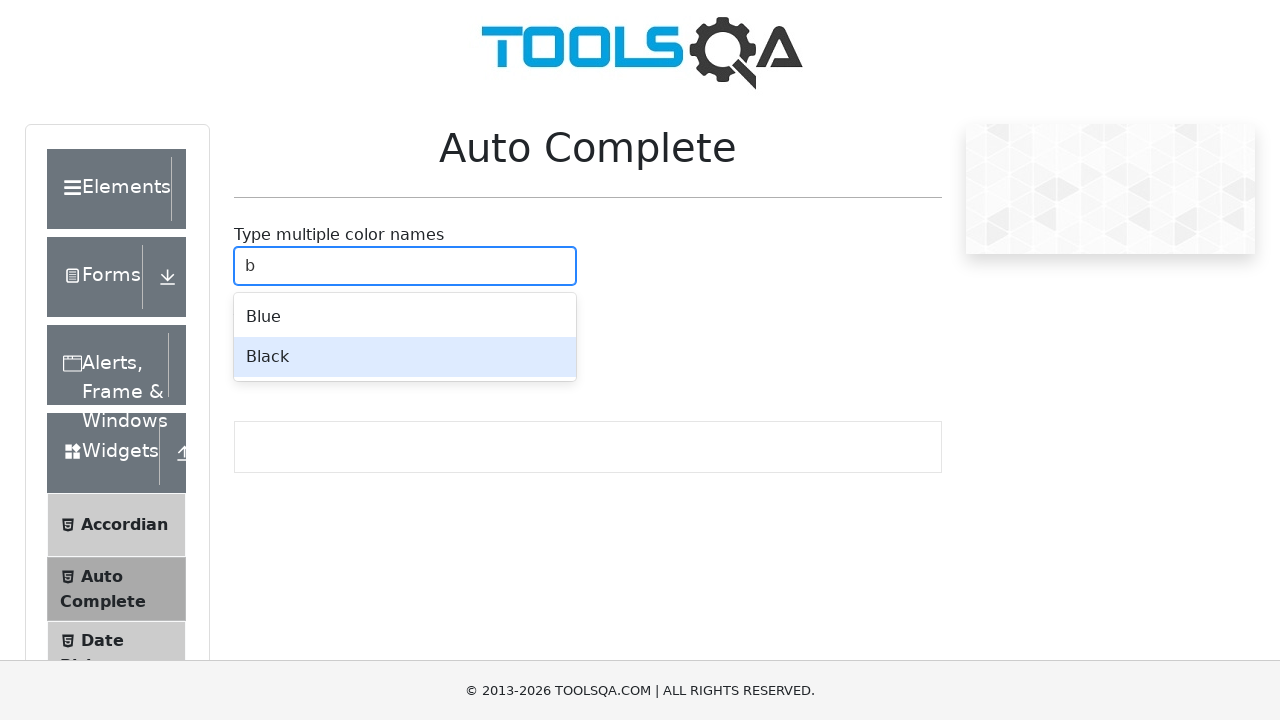

Pressed Enter to select the highlighted option
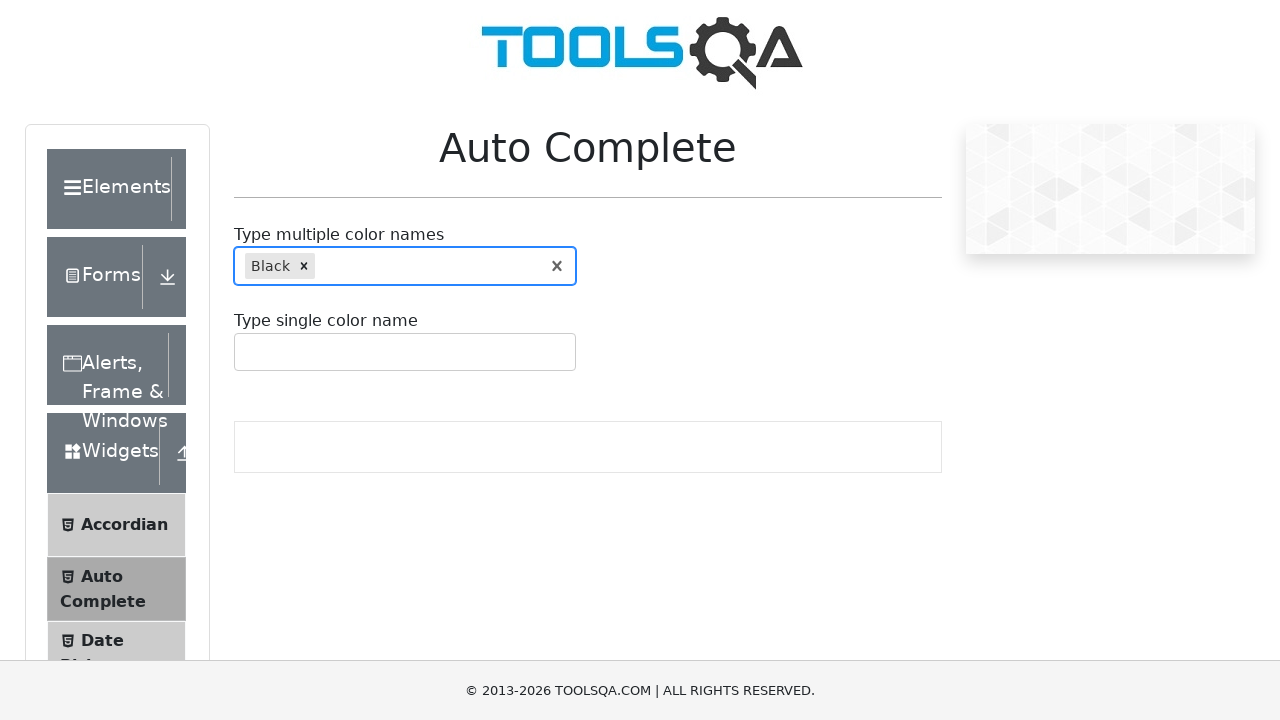

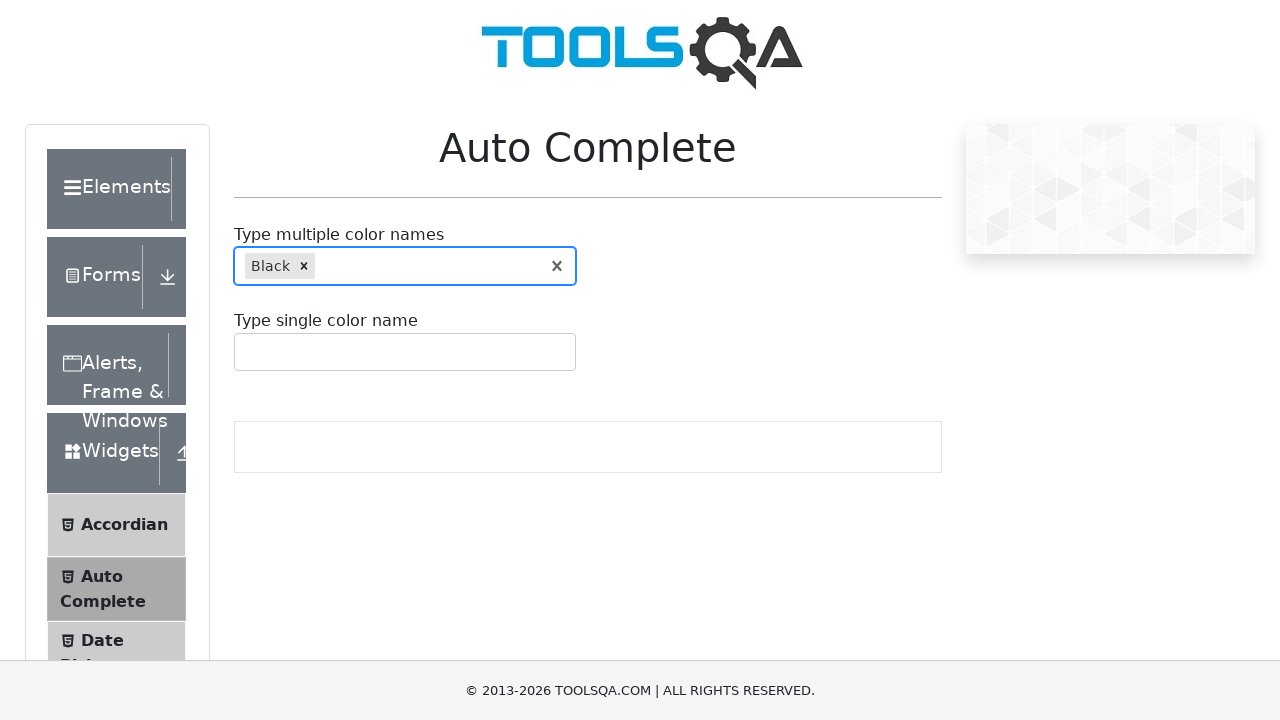